Tests table sorting functionality on a table with helpful class attributes by clicking the Due column header and verifying ascending order

Starting URL: http://the-internet.herokuapp.com/tables

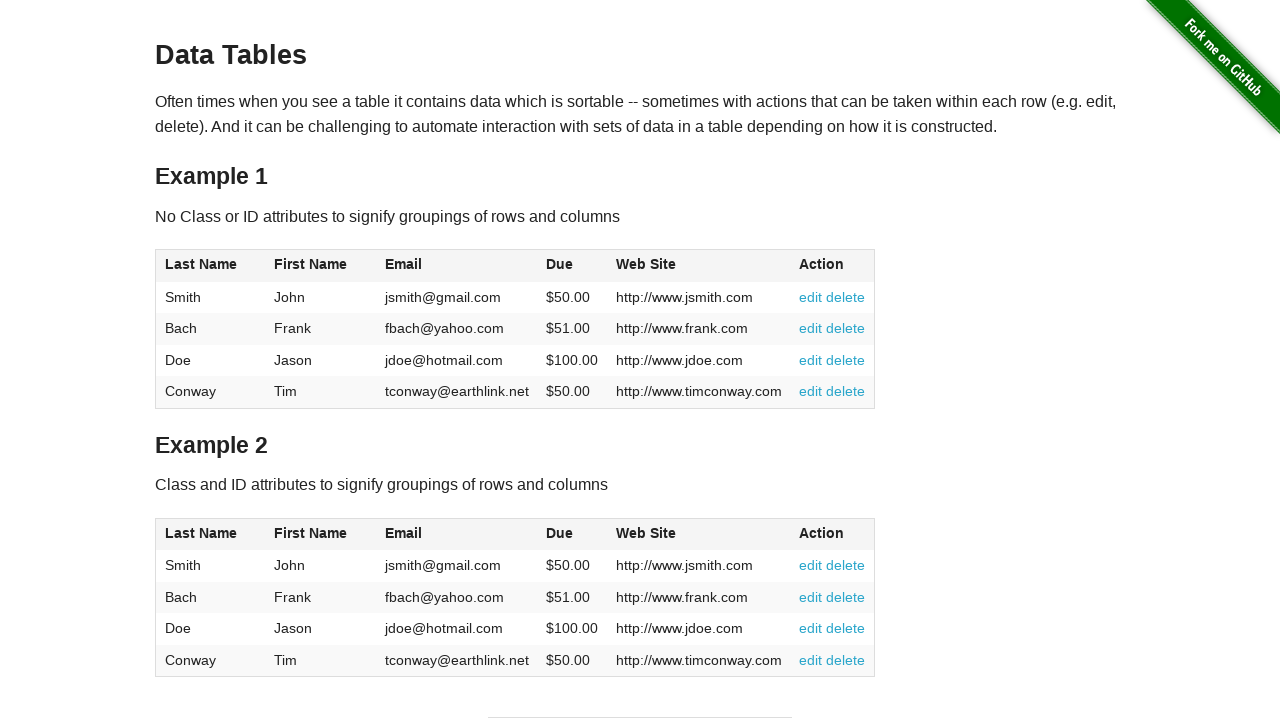

Clicked Due column header to sort table at (560, 533) on #table2 thead .dues
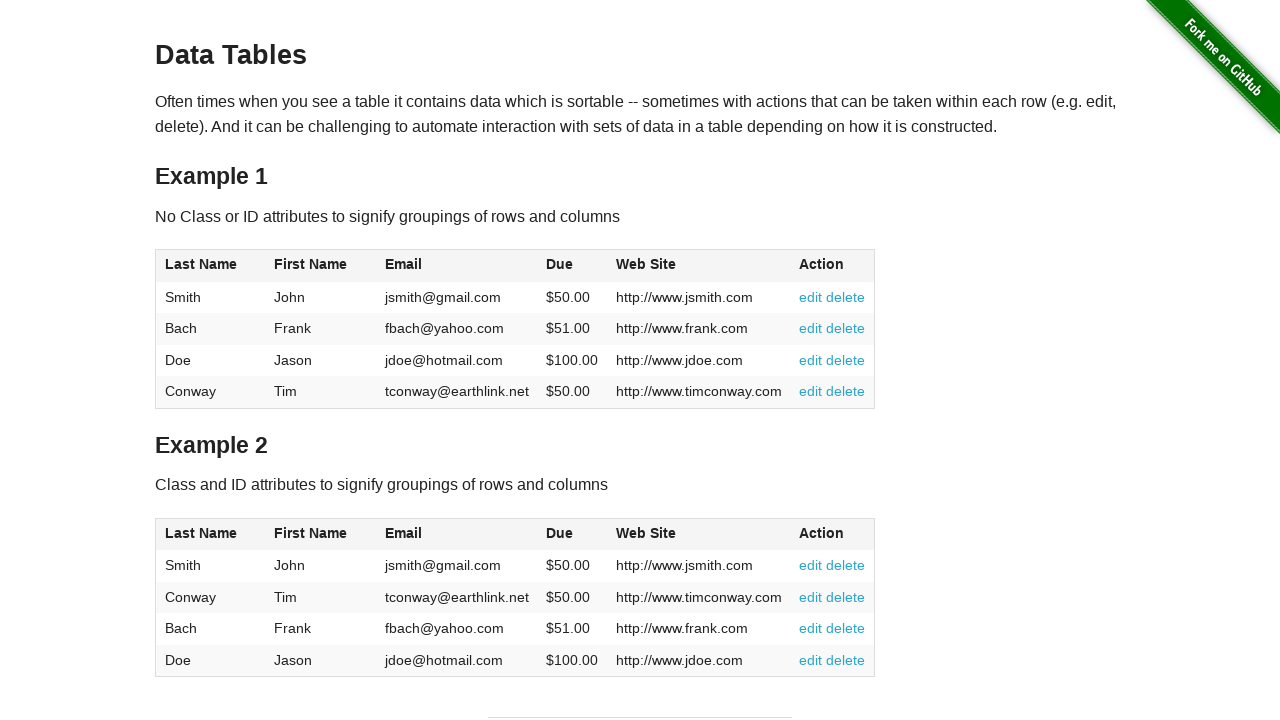

Table sorted and Due column values are now visible in ascending order
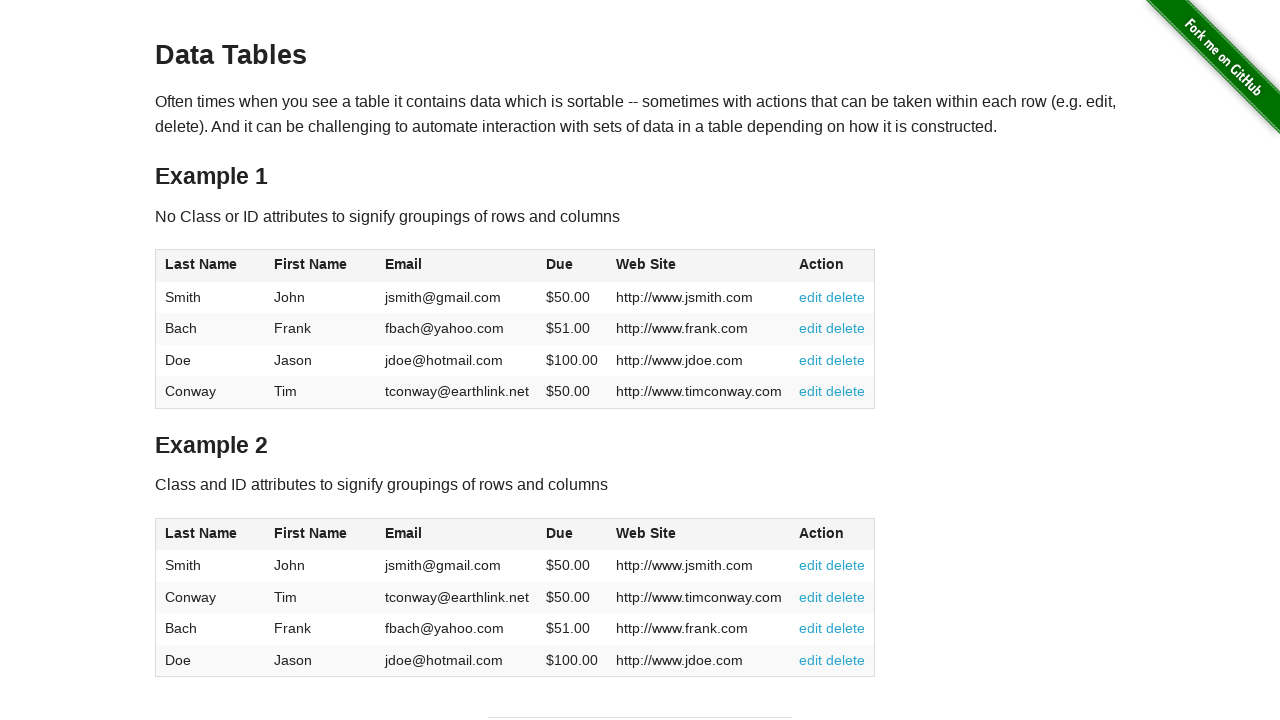

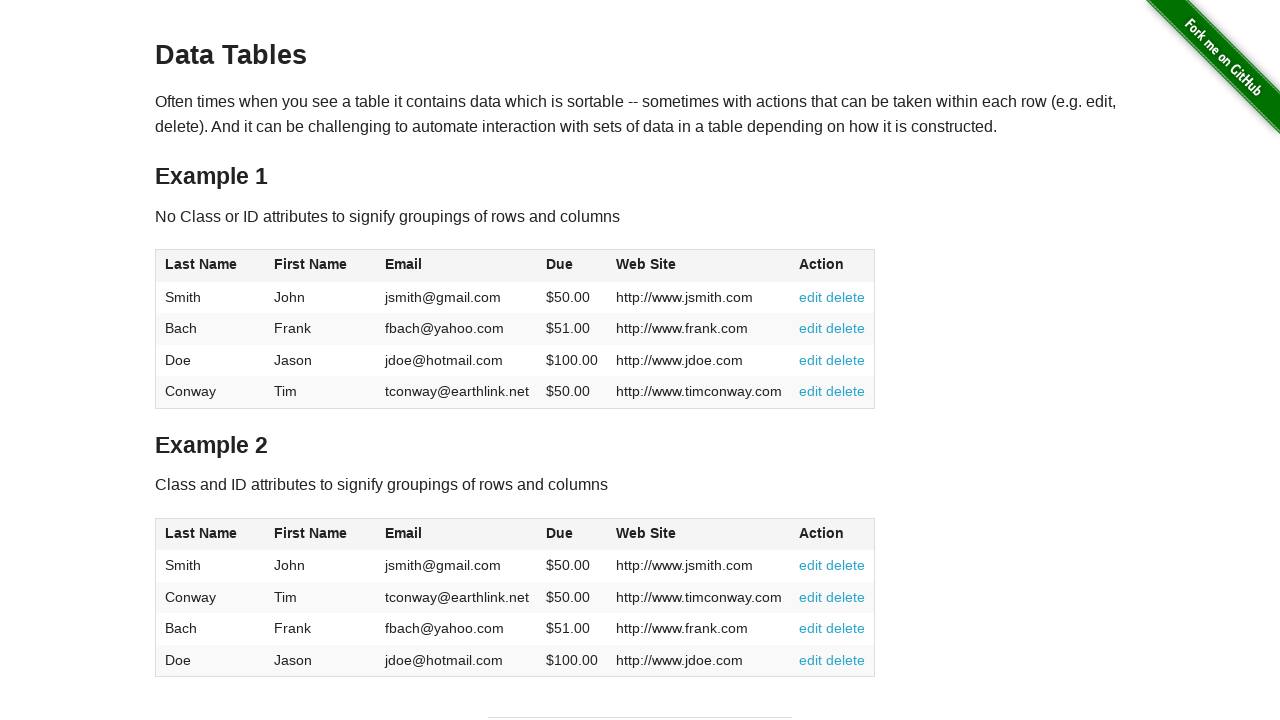